Tests jQuery UI datepicker functionality by opening the datepicker, navigating forward 5 months, and selecting a specific date from the calendar

Starting URL: https://jqueryui.com/datepicker/

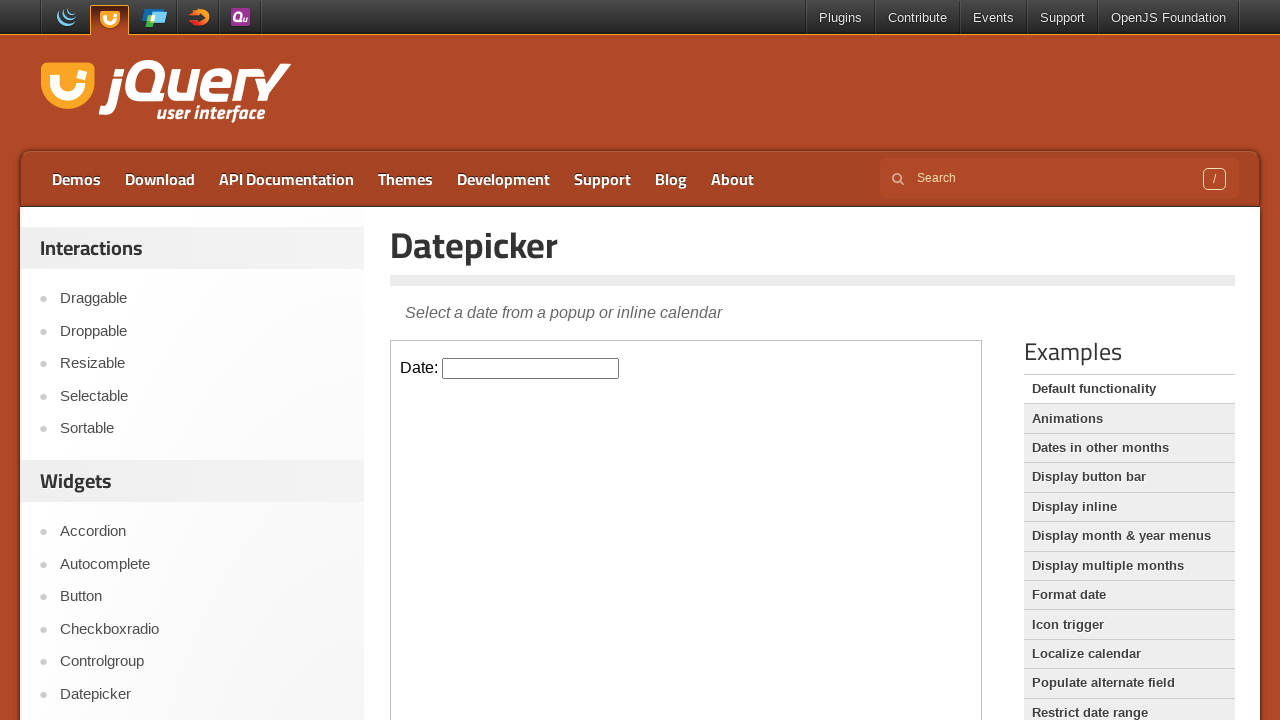

Located iframe containing datepicker demo
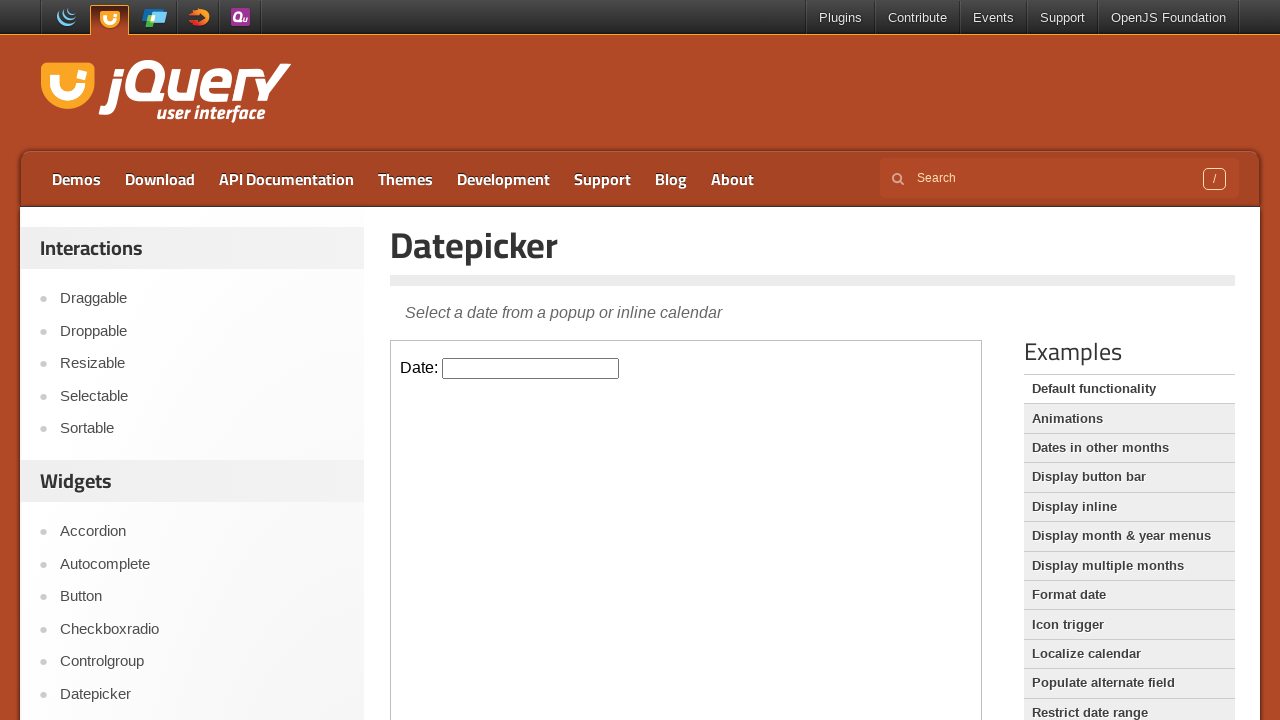

Clicked datepicker input to open calendar at (531, 368) on iframe.demo-frame >> internal:control=enter-frame >> #datepicker
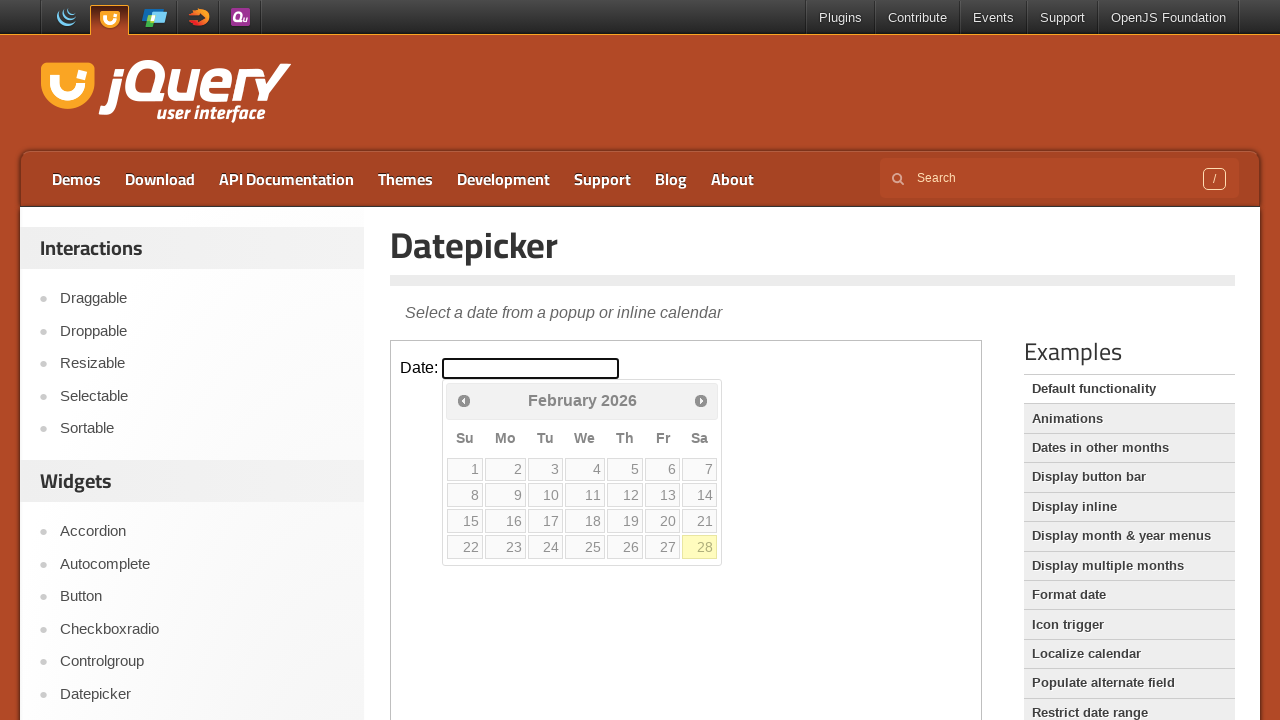

Clicked next month button (iteration 1 of 5) at (701, 400) on iframe.demo-frame >> internal:control=enter-frame >> xpath=//a[contains(@class, 
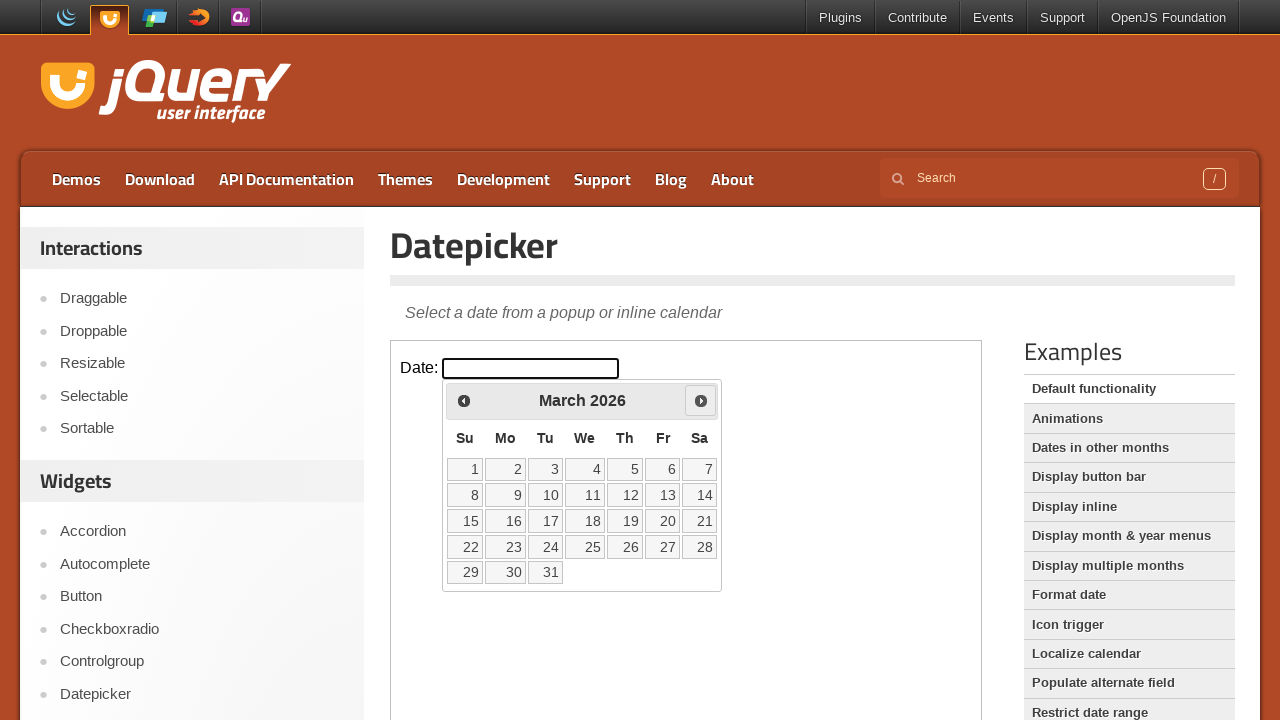

Clicked next month button (iteration 2 of 5) at (701, 400) on iframe.demo-frame >> internal:control=enter-frame >> xpath=//a[contains(@class, 
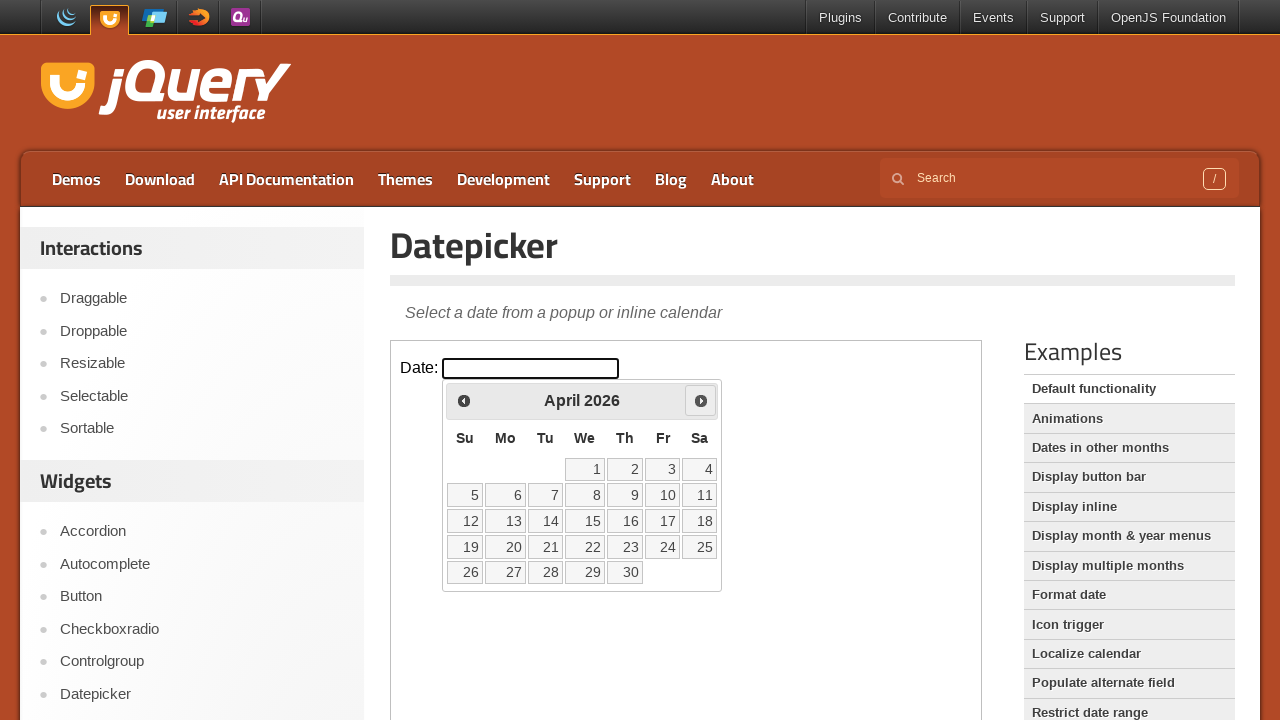

Clicked next month button (iteration 3 of 5) at (701, 400) on iframe.demo-frame >> internal:control=enter-frame >> xpath=//a[contains(@class, 
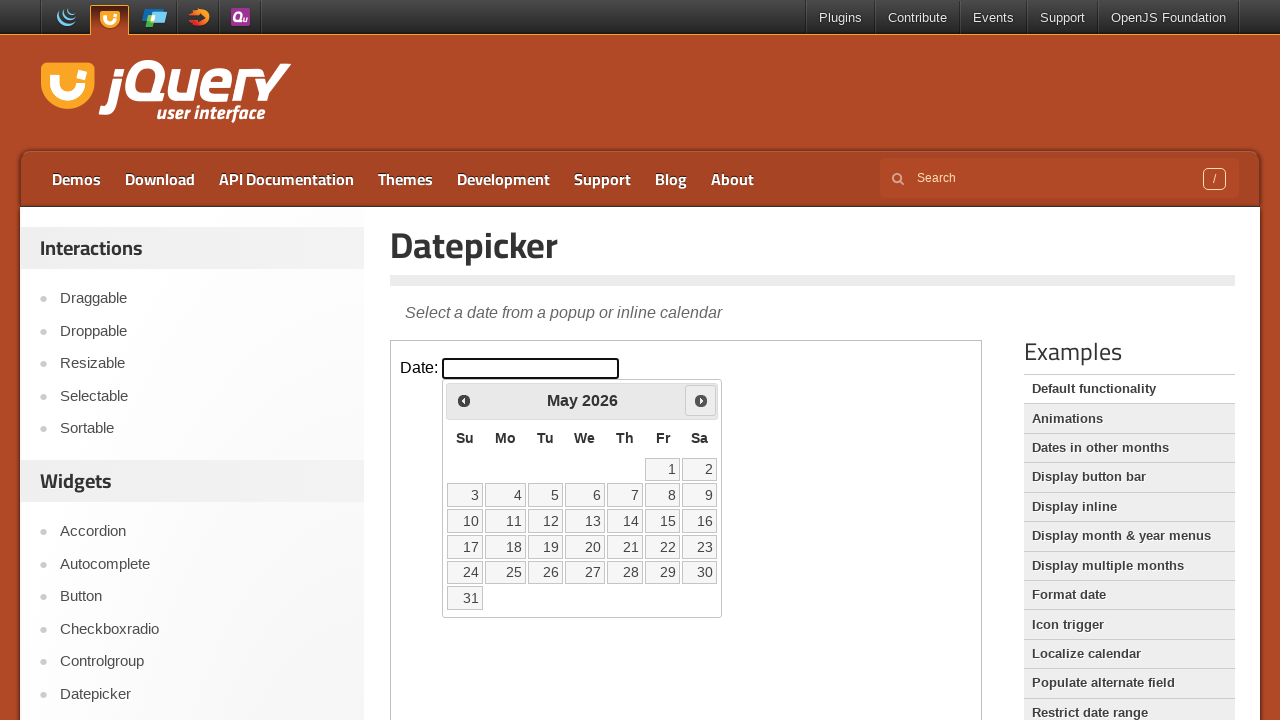

Clicked next month button (iteration 4 of 5) at (701, 400) on iframe.demo-frame >> internal:control=enter-frame >> xpath=//a[contains(@class, 
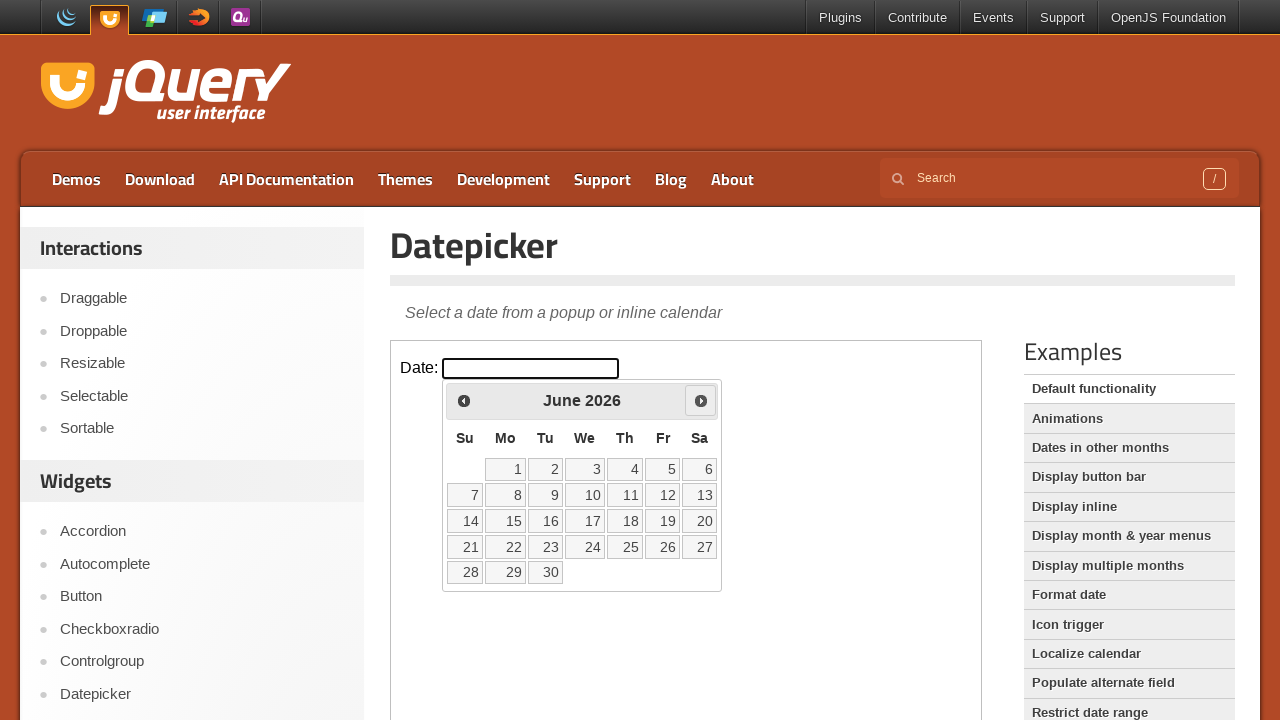

Clicked next month button (iteration 5 of 5) at (701, 400) on iframe.demo-frame >> internal:control=enter-frame >> xpath=//a[contains(@class, 
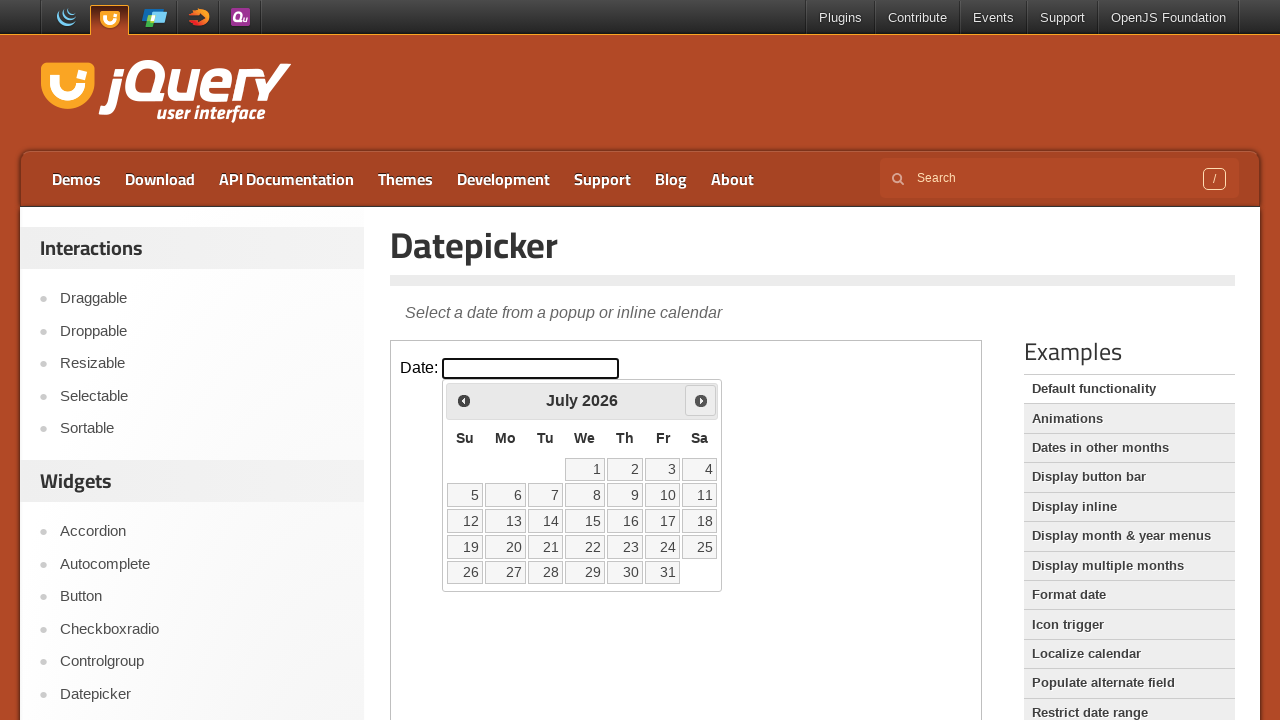

Selected date from calendar (row 3, column 3) at (545, 521) on iframe.demo-frame >> internal:control=enter-frame >> #ui-datepicker-div table tb
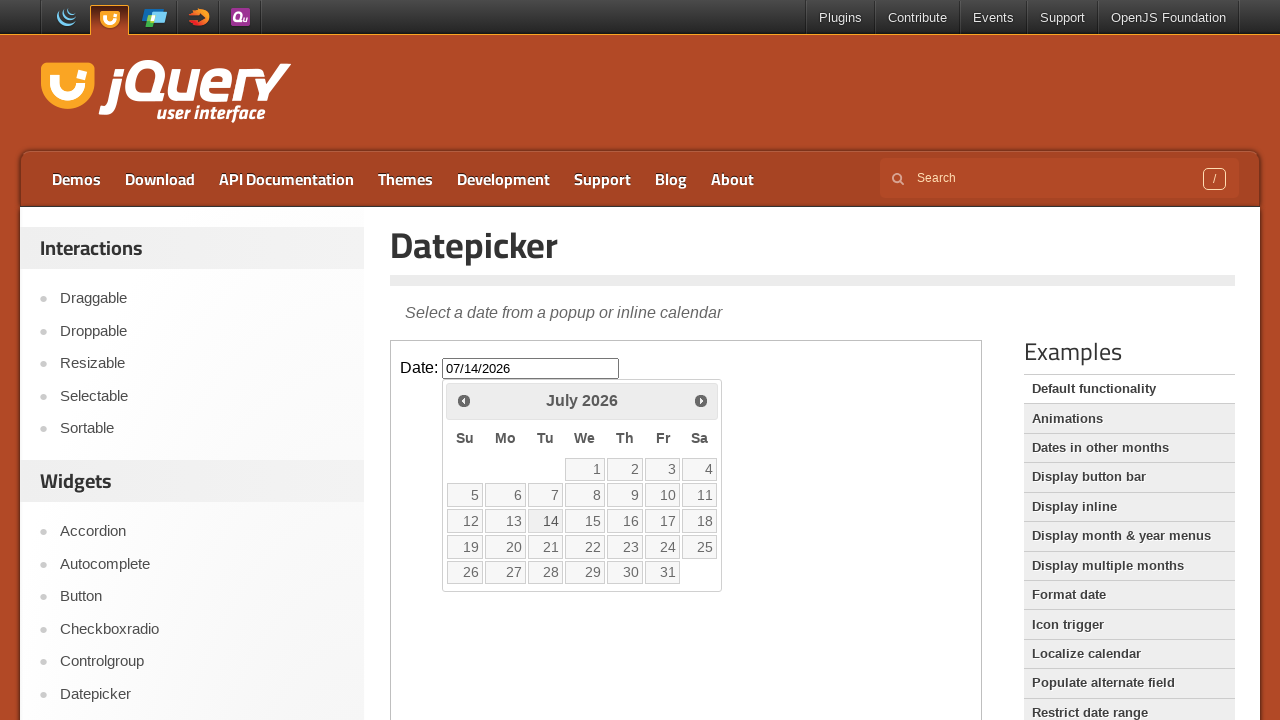

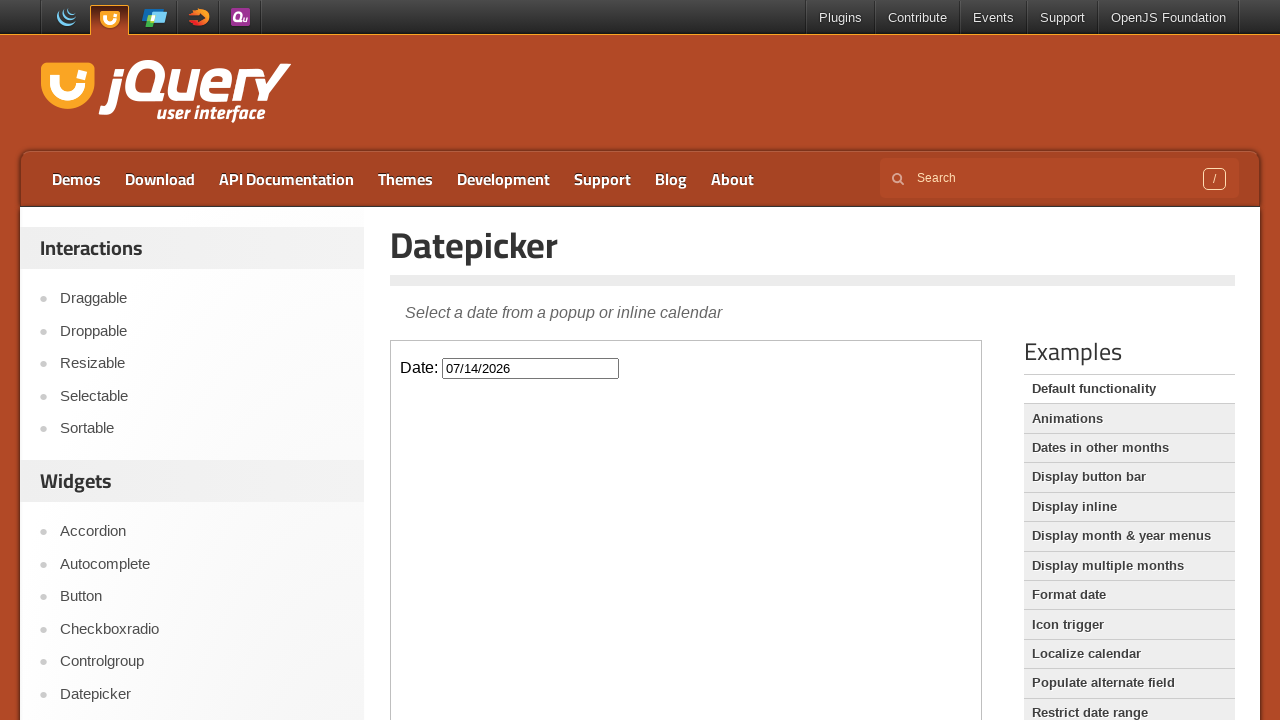